Navigates to the SauceLabs homepage and waits for the page to load

Starting URL: http://saucelabs.com

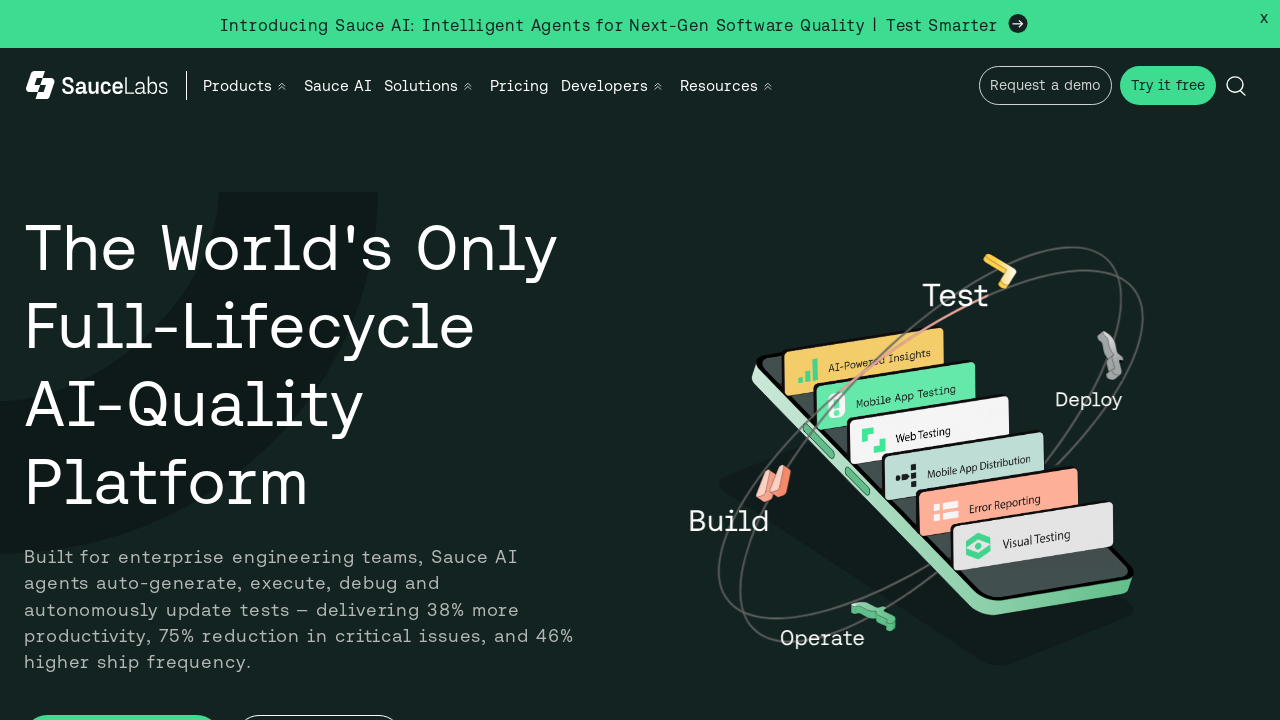

Navigated to SauceLabs homepage
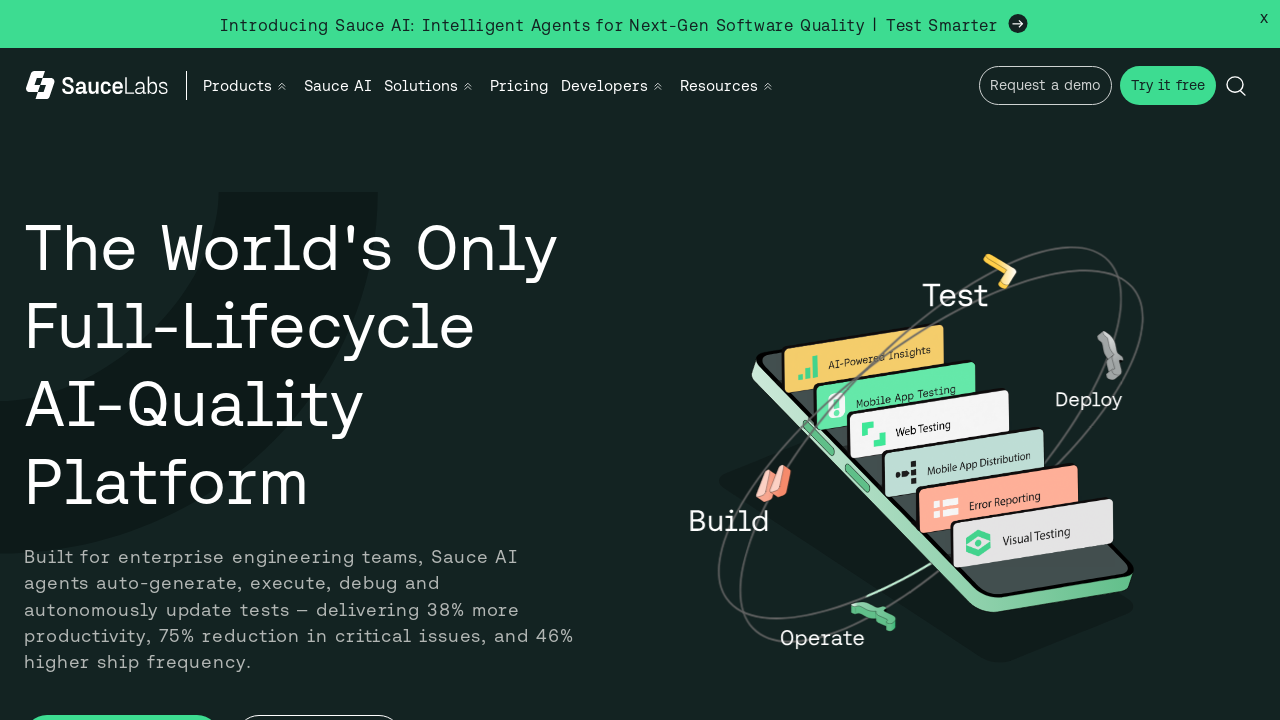

Page DOM content loaded
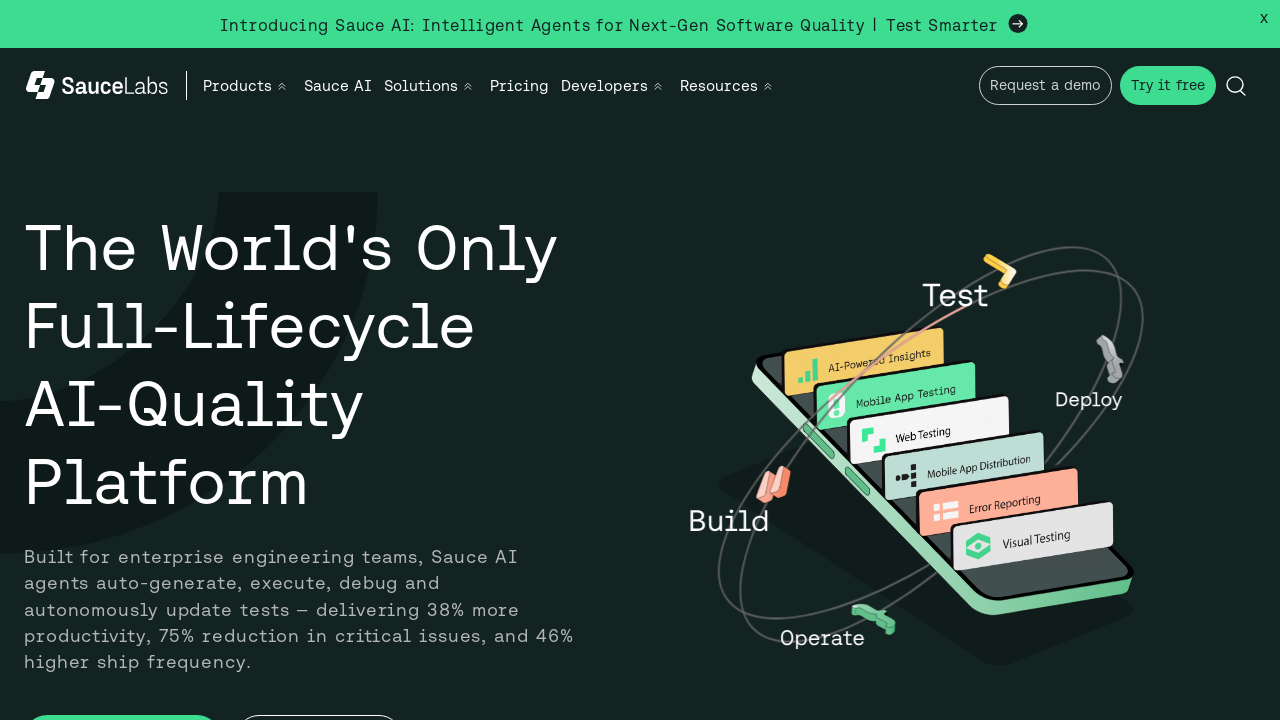

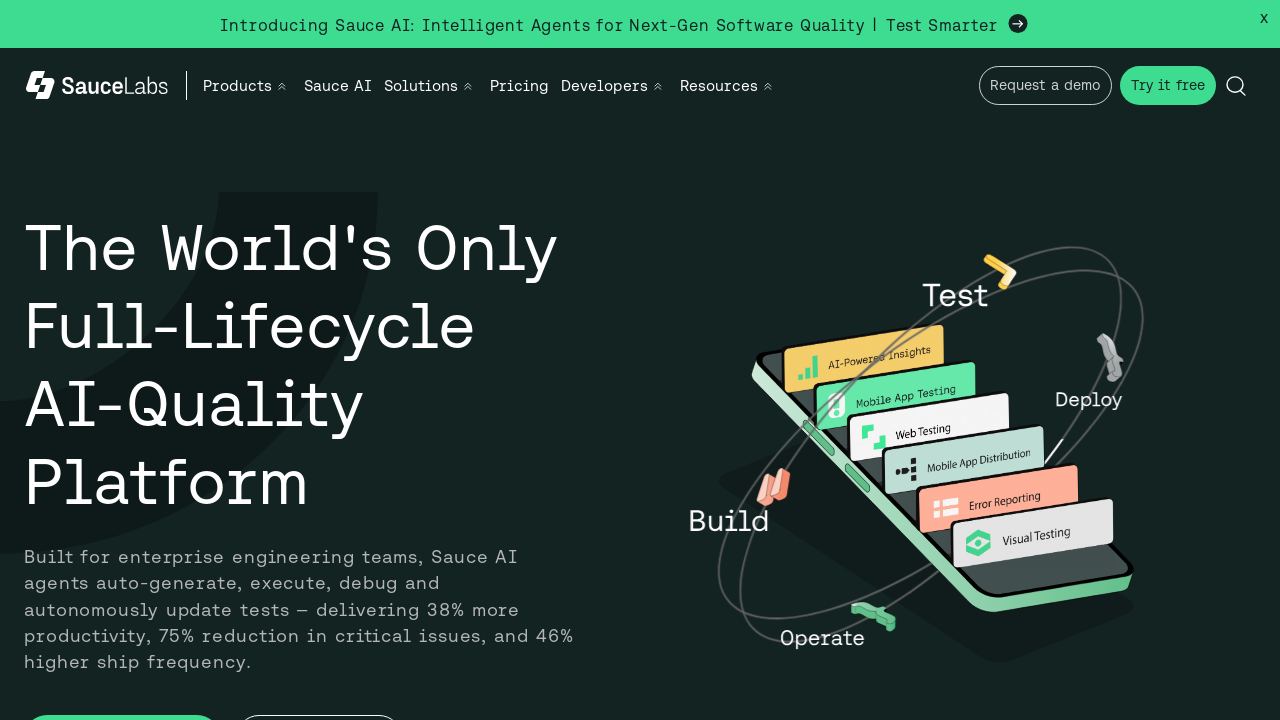